Tests search bar input validation with various inputs including empty strings, special characters, and numbers

Starting URL: https://www.nike.com

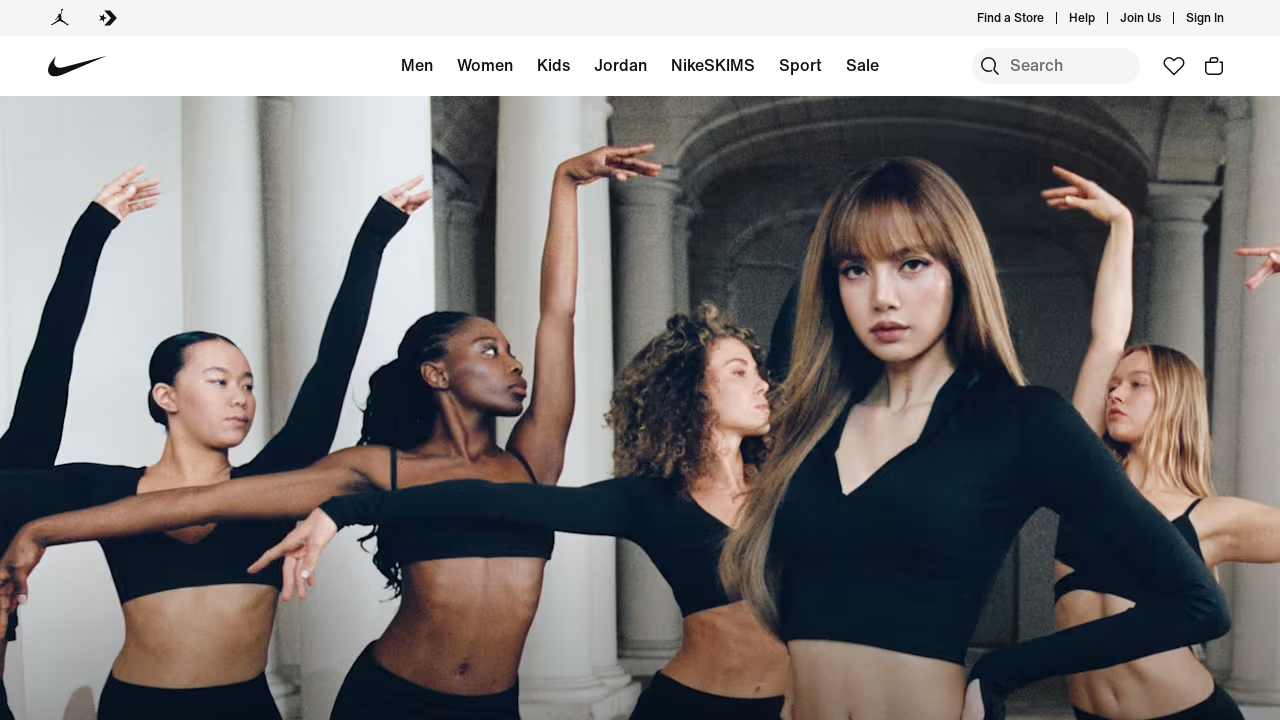

Clicked on search input field at (1070, 66) on #gn-search-input
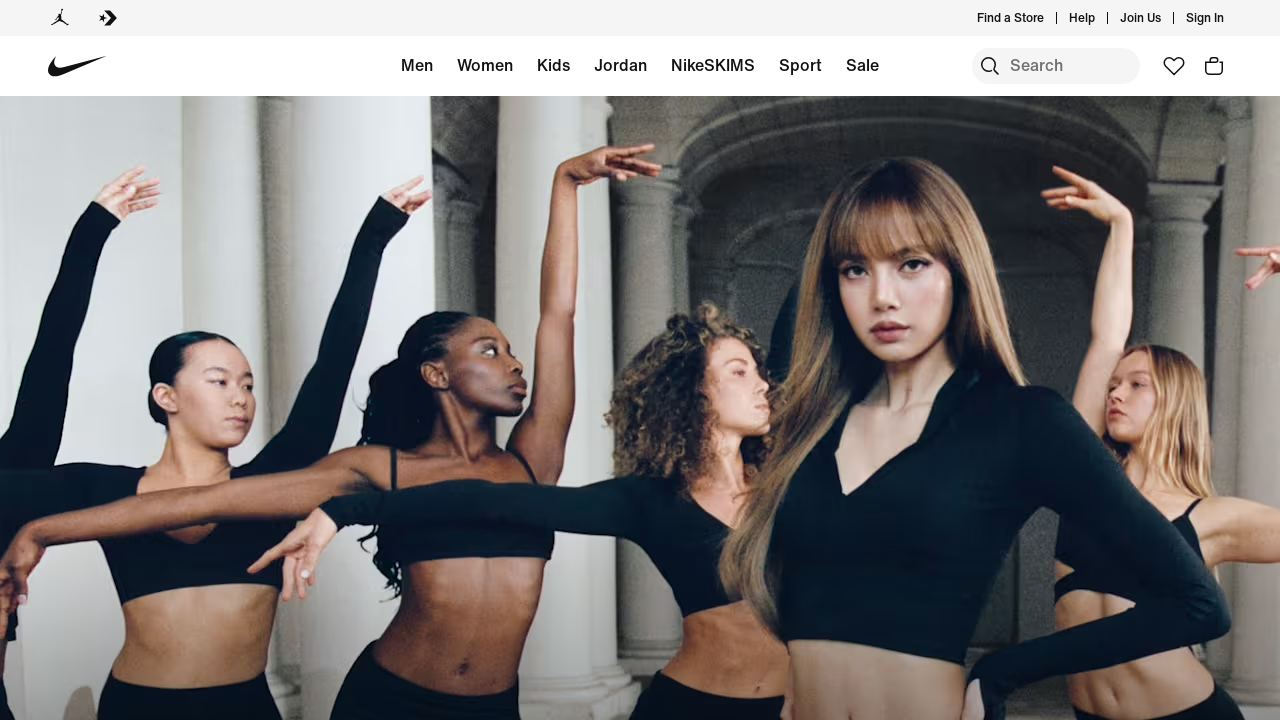

Filled search input with empty string on #gn-search-input
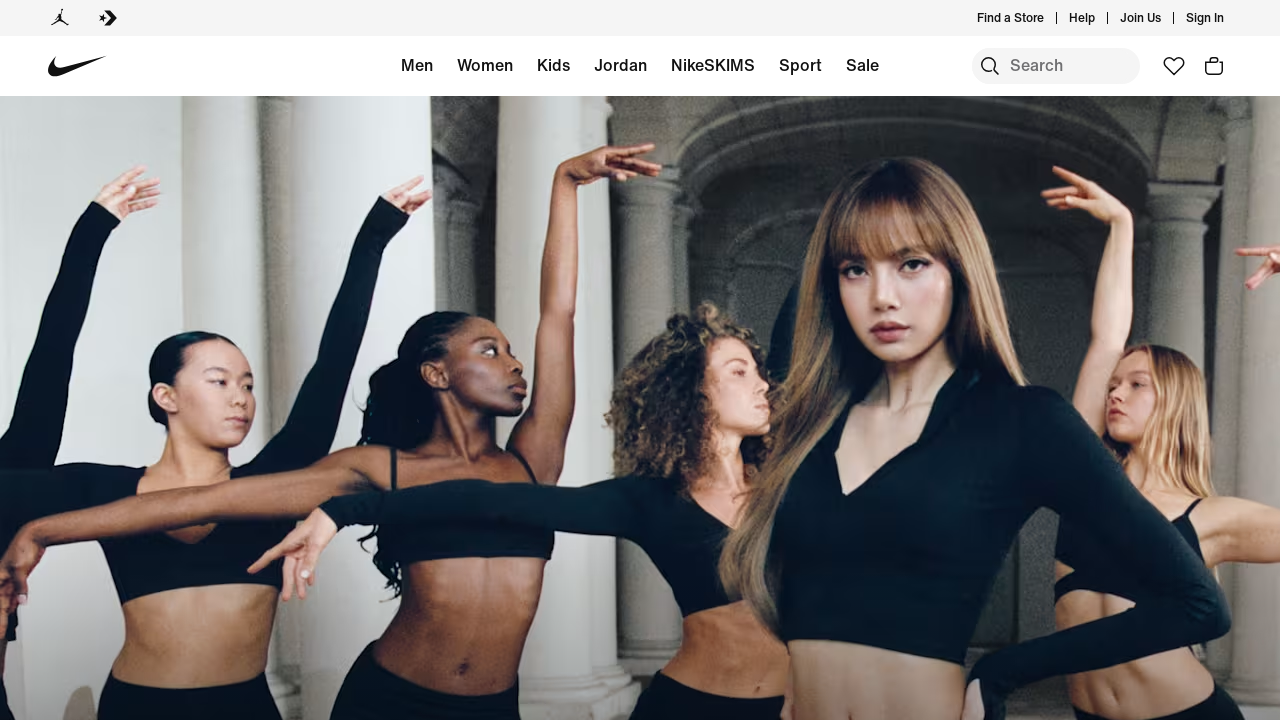

Pressed Enter to search with empty input on #gn-search-input
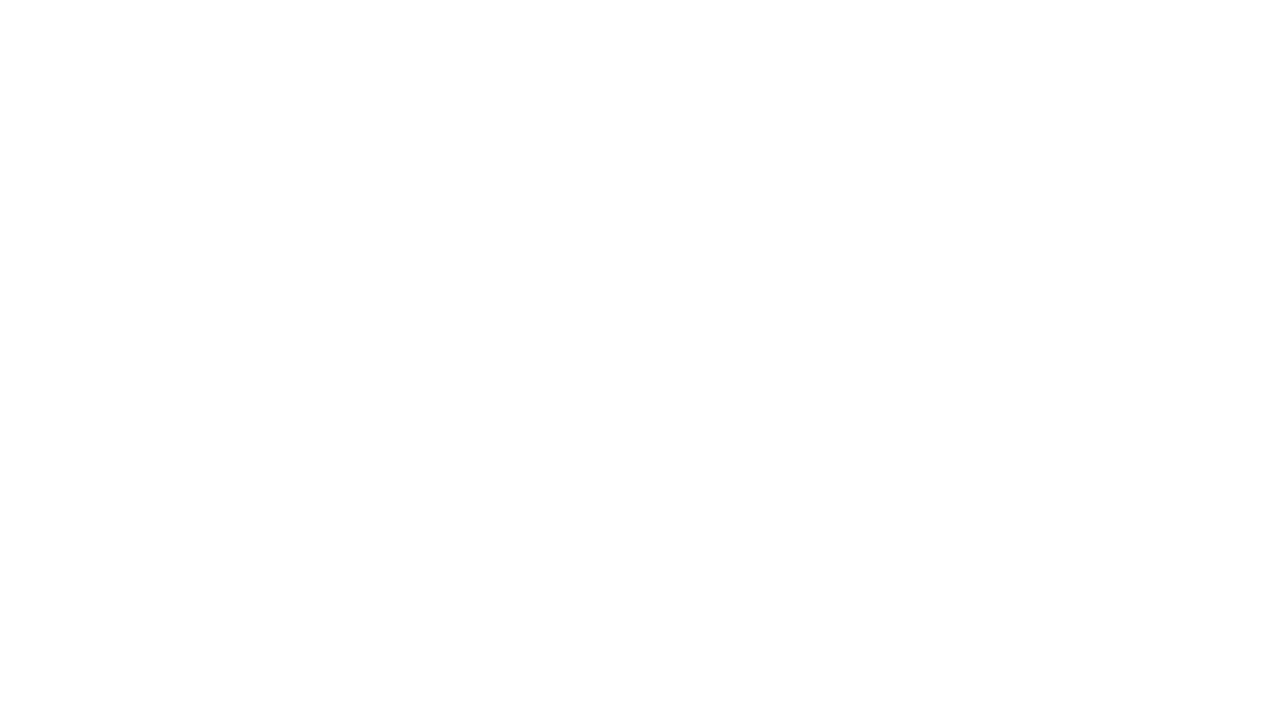

Filled search input with special characters: %$#^*@&(! on #gn-search-input
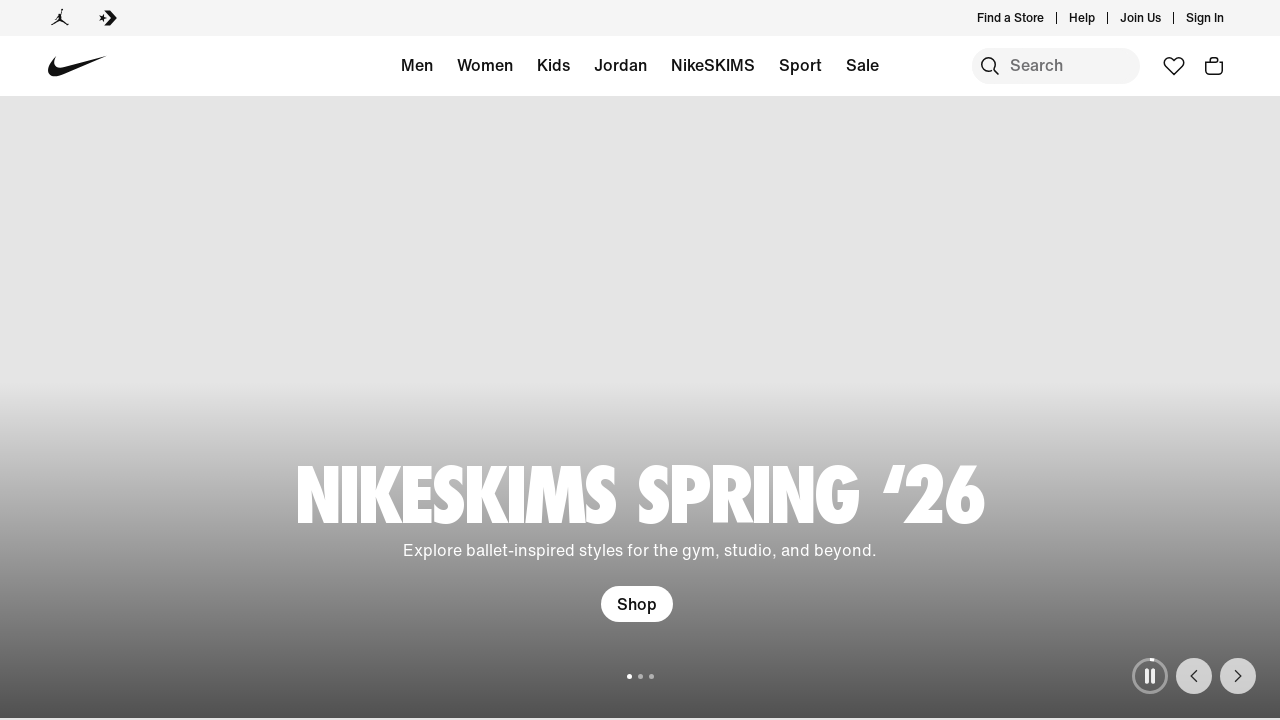

Pressed Enter to search with special characters on #gn-search-input
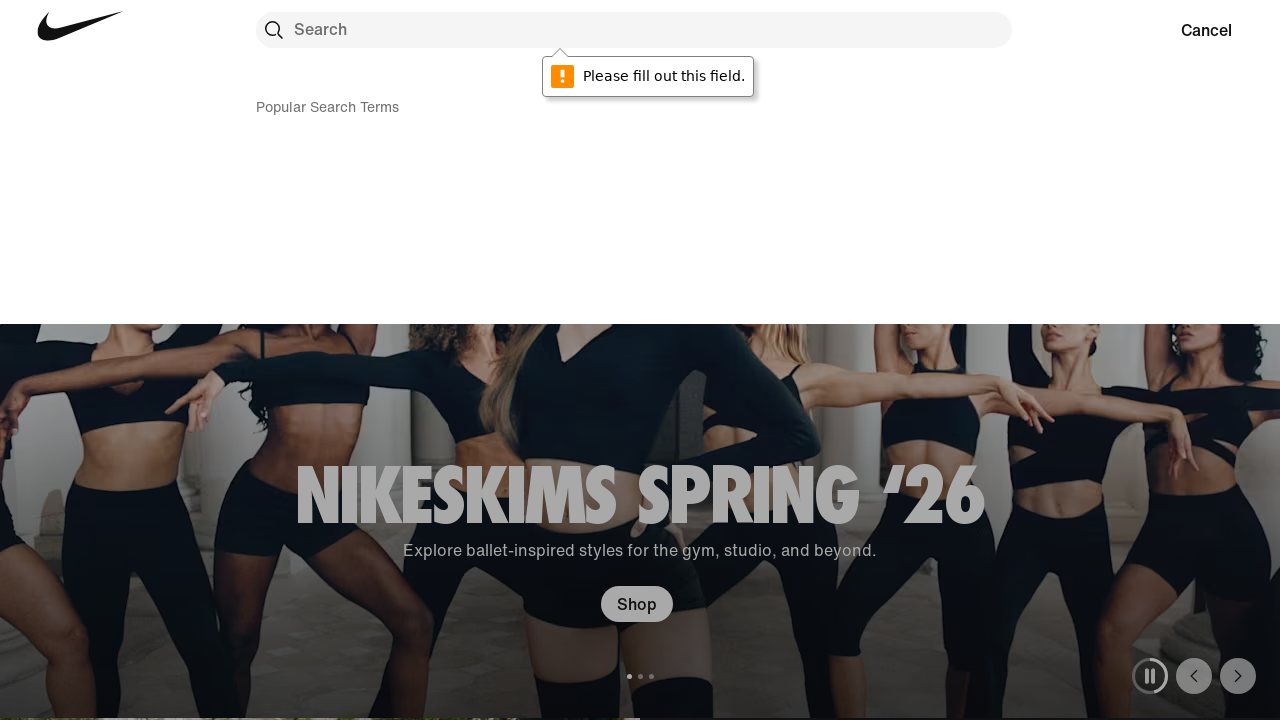

Clicked on search input field to prepare for clearing at (648, 30) on #gn-search-input
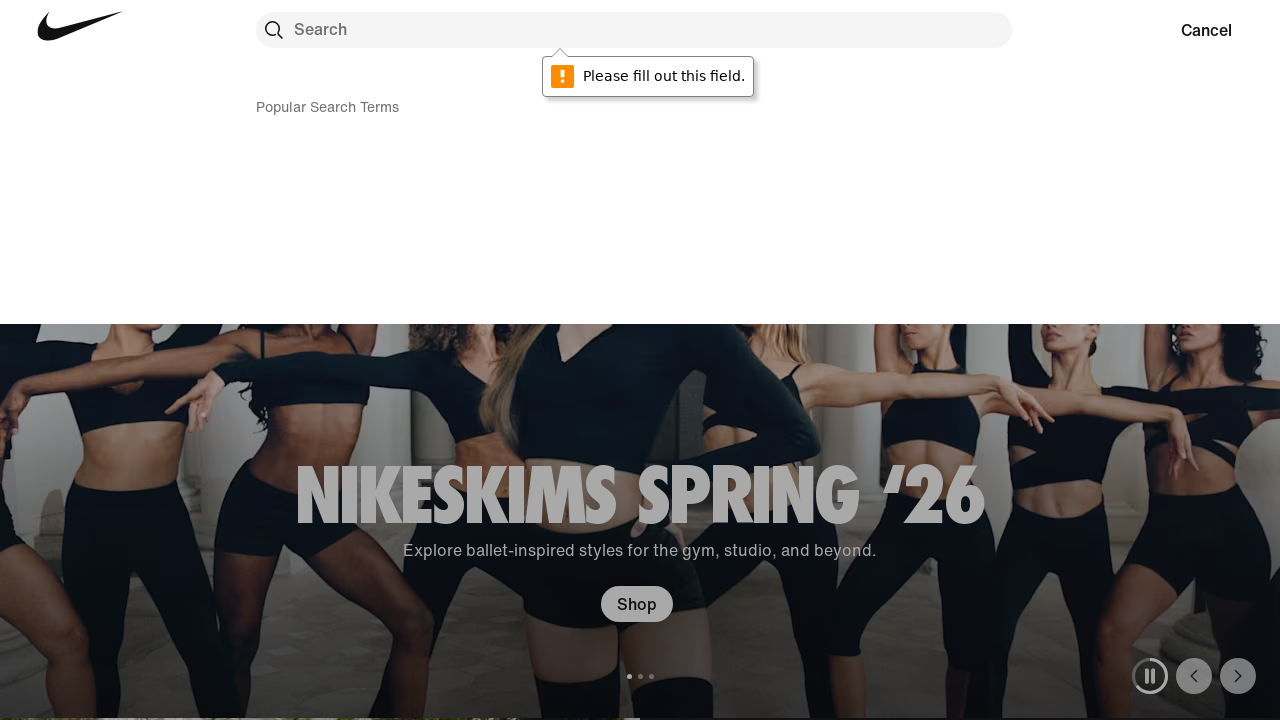

Selected all text in search input using Ctrl+A on #gn-search-input
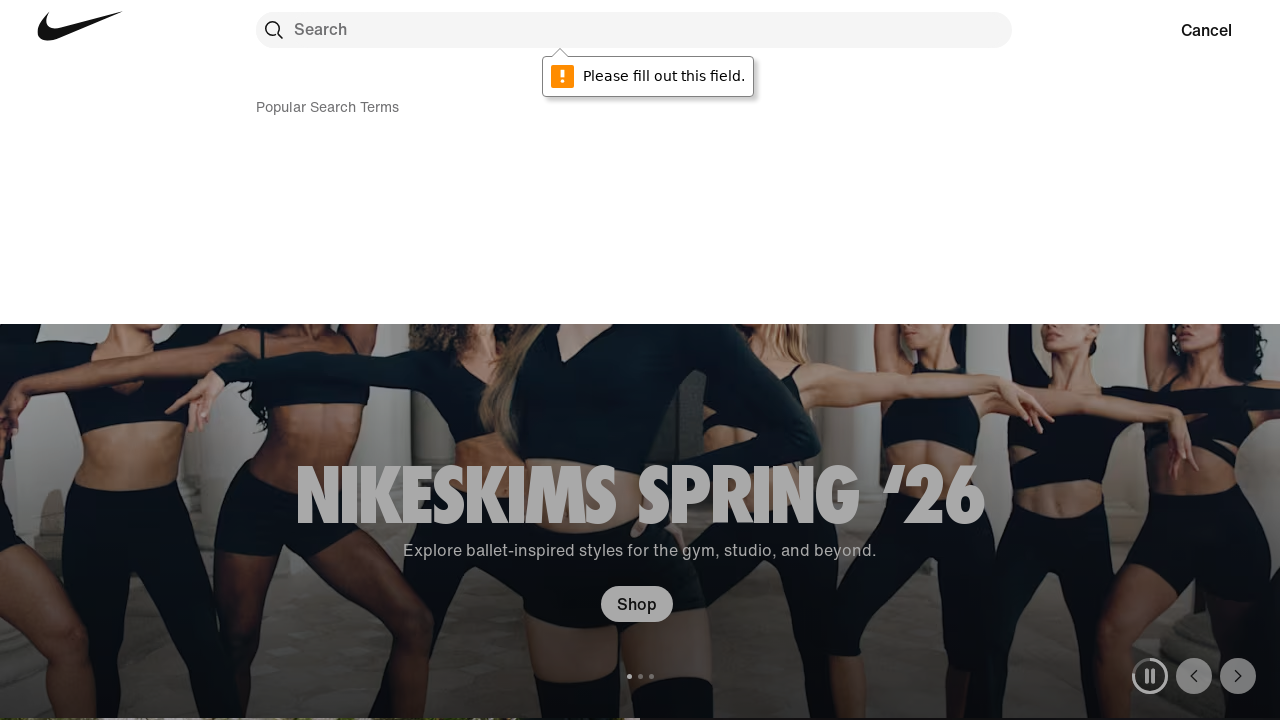

Deleted selected text from search input on #gn-search-input
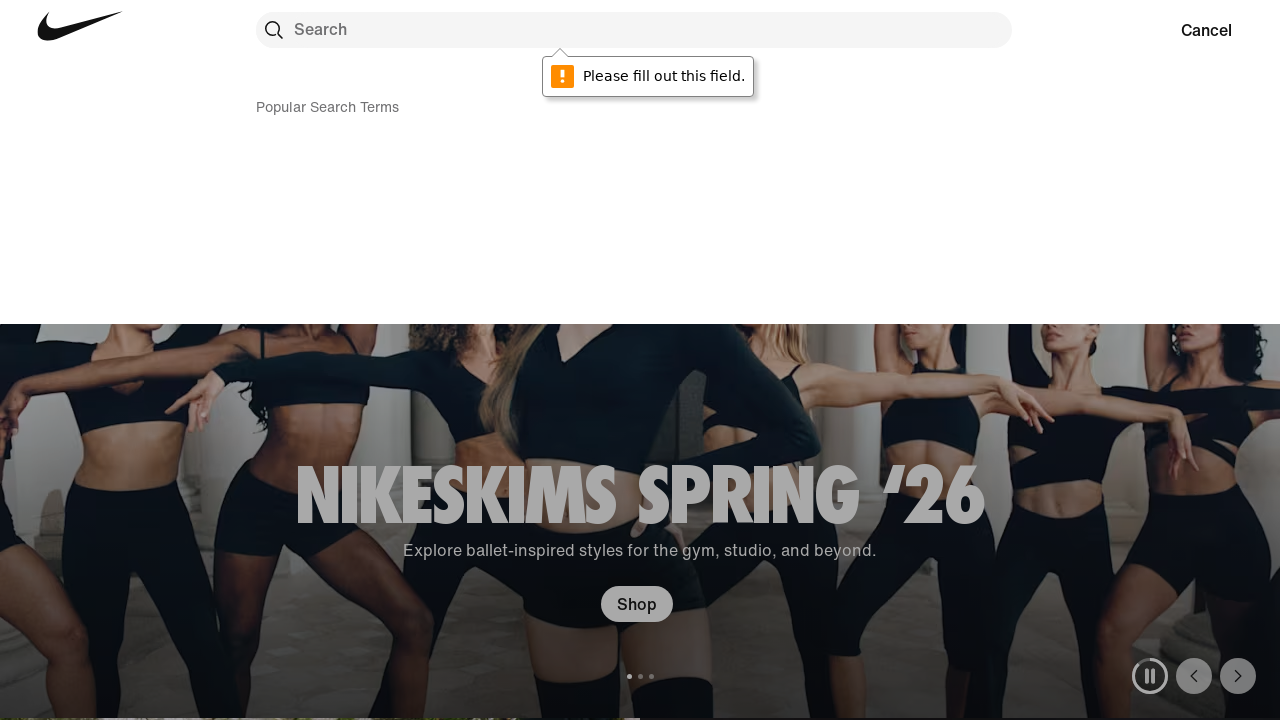

Filled search input with numeric string: 123456789 on #gn-search-input
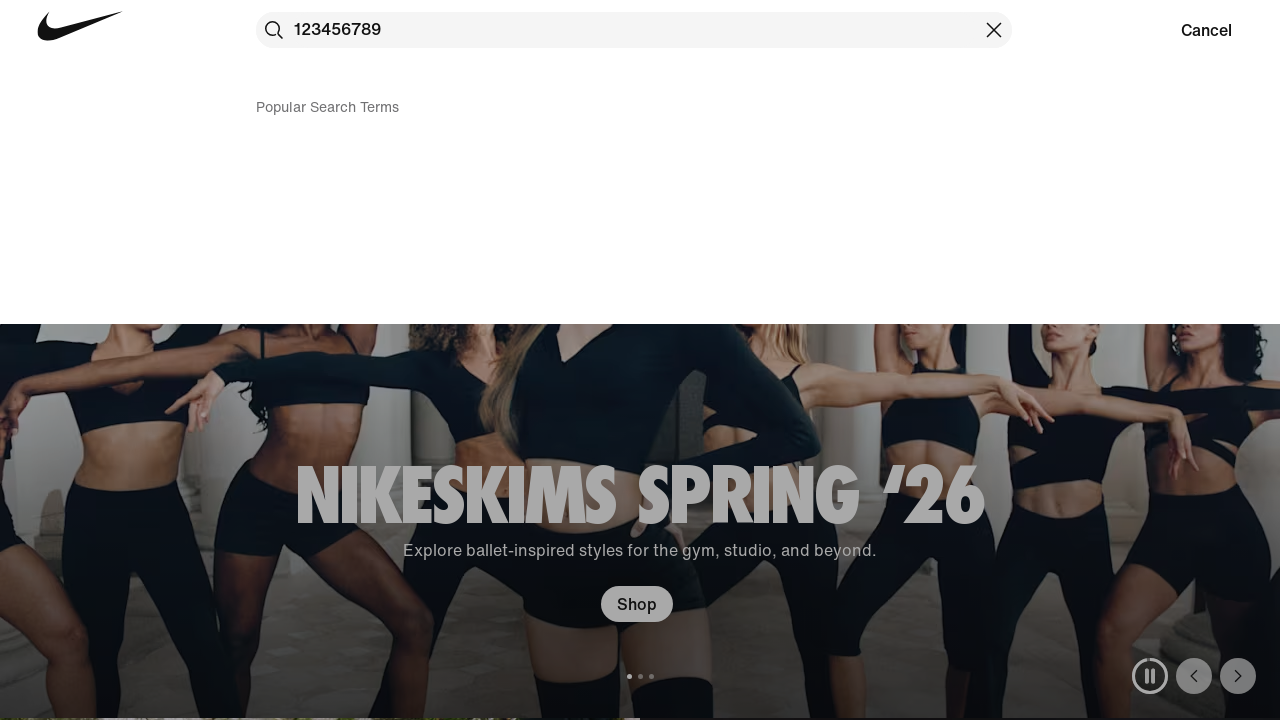

Pressed Enter to search with numeric input on #gn-search-input
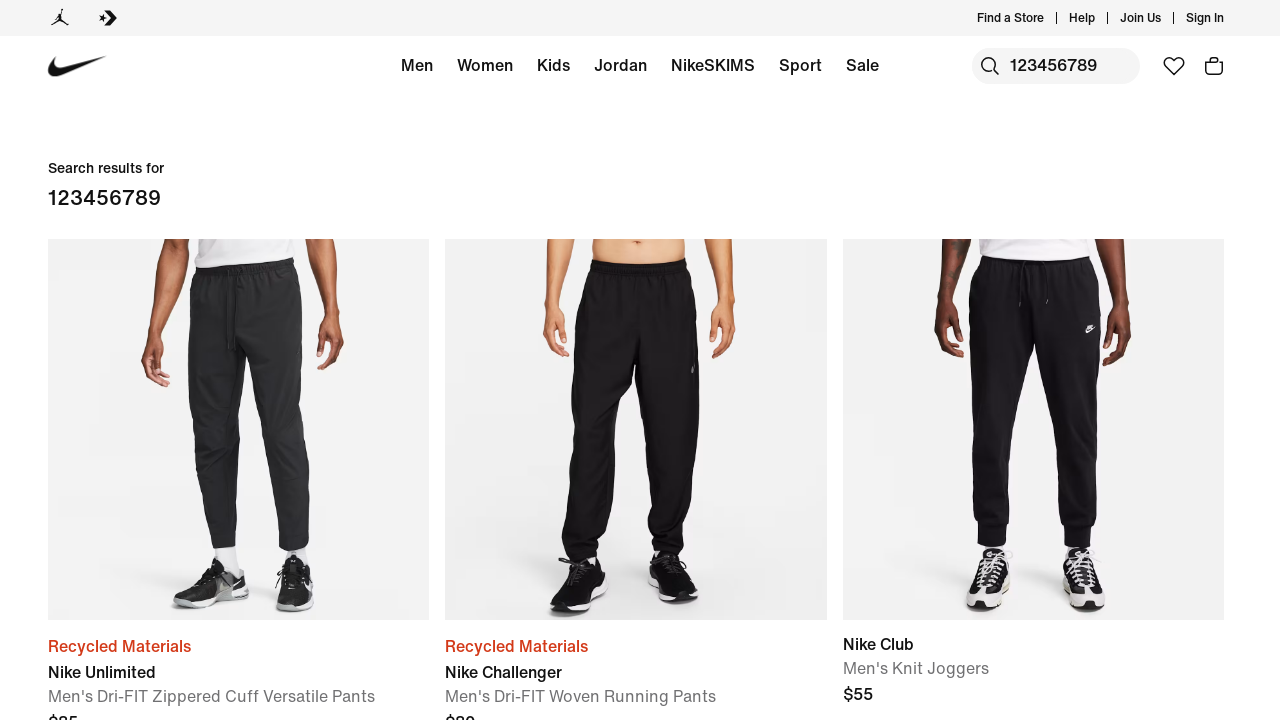

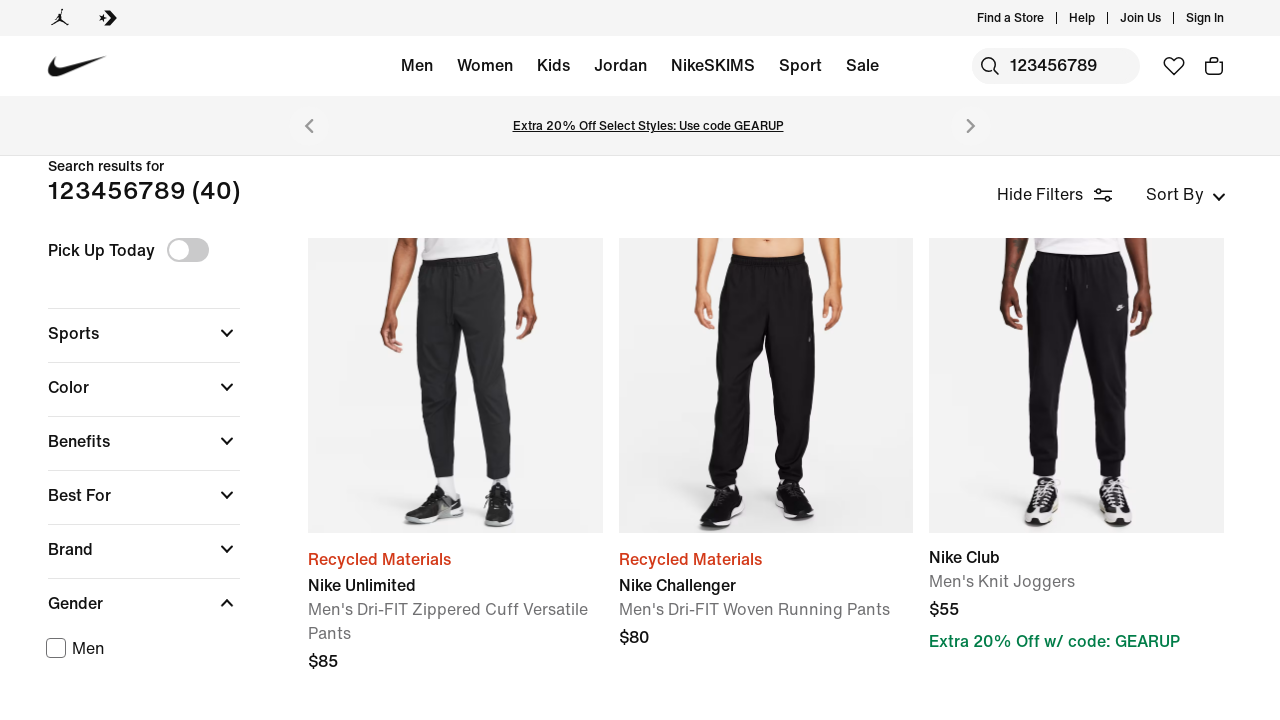